Verifies that an element with id 'heading_1' contains the text 'Heading 1'

Starting URL: https://acctabootcamp.github.io/site/examples/locators

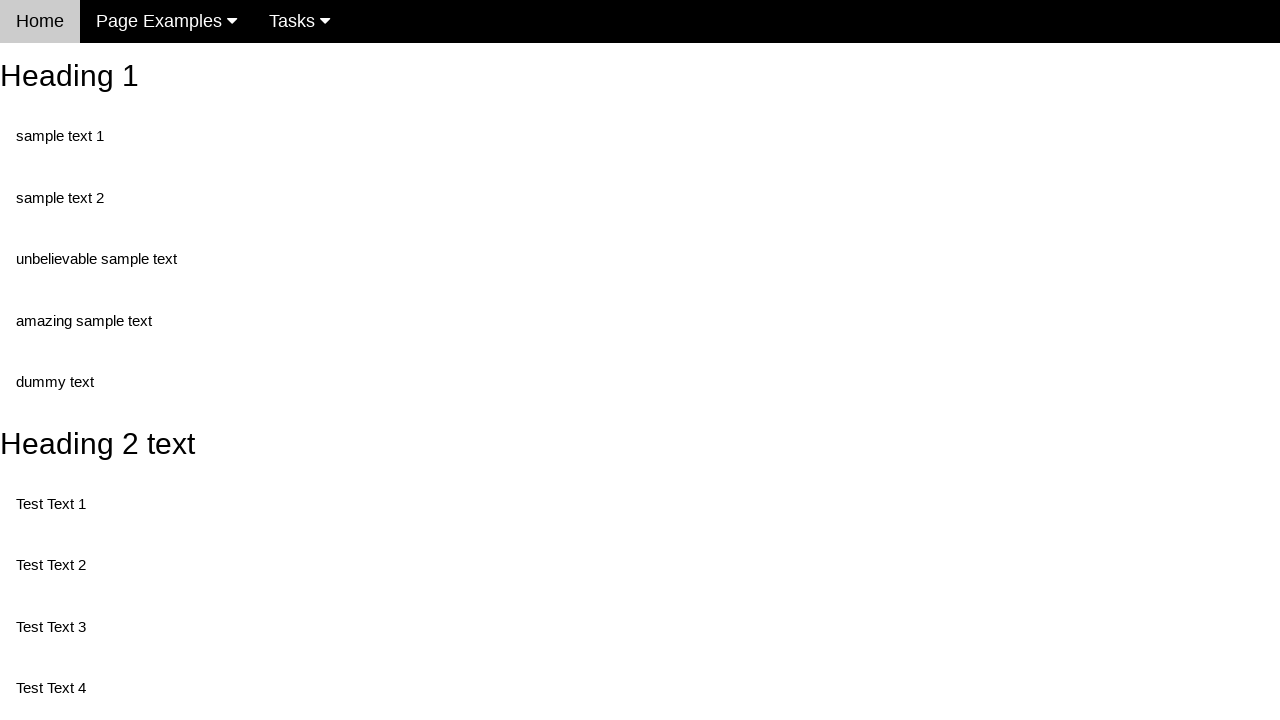

Navigated to locators example page
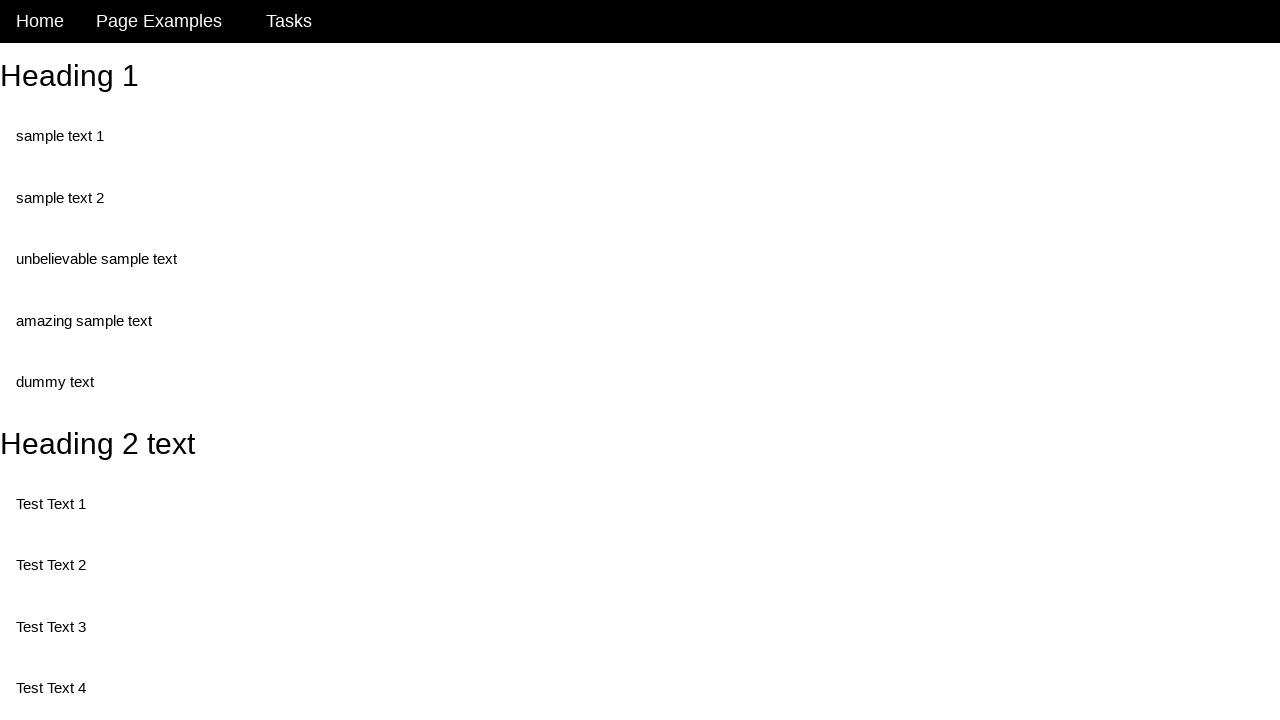

Located element with id 'heading_1'
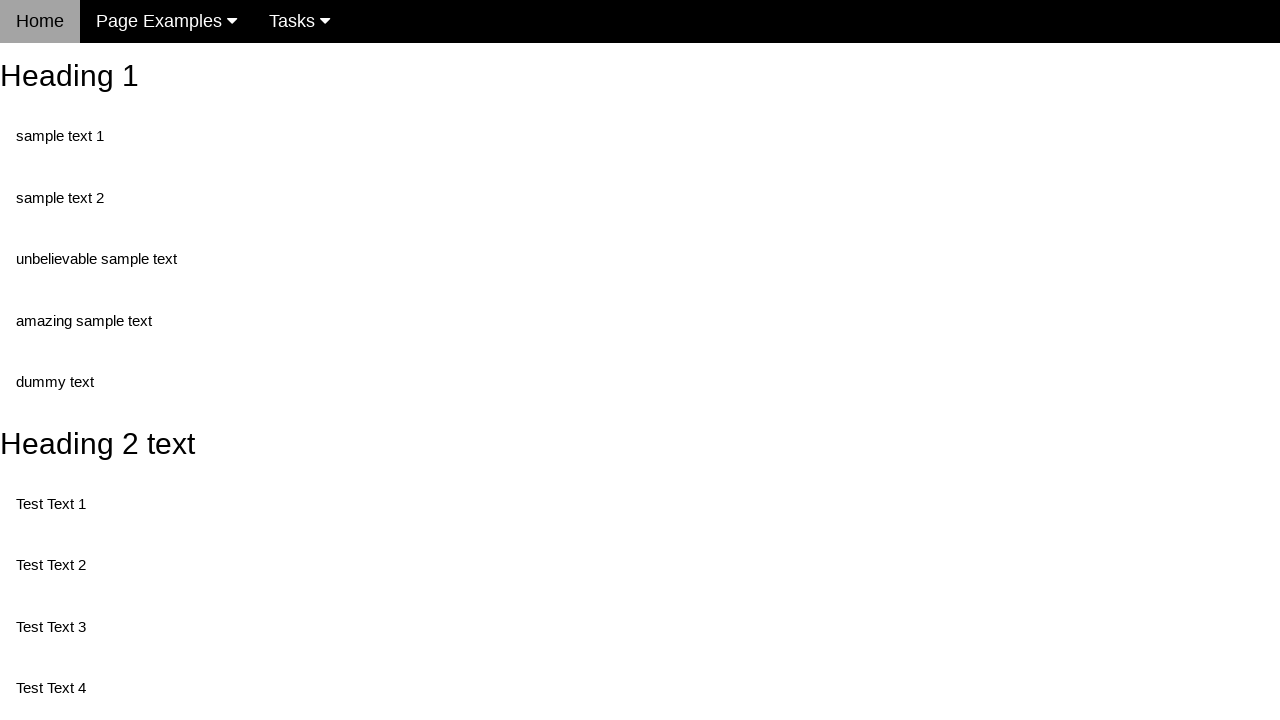

Waited for heading element to be ready
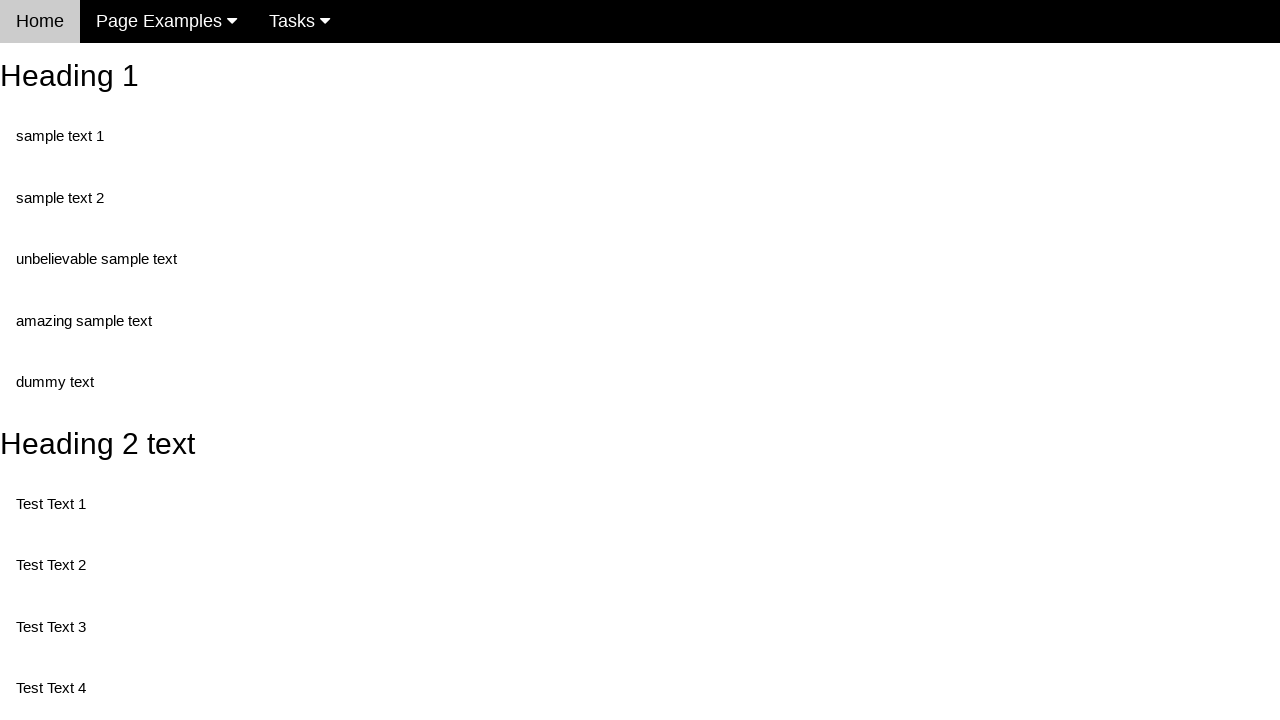

Verified heading element contains text 'Heading 1'
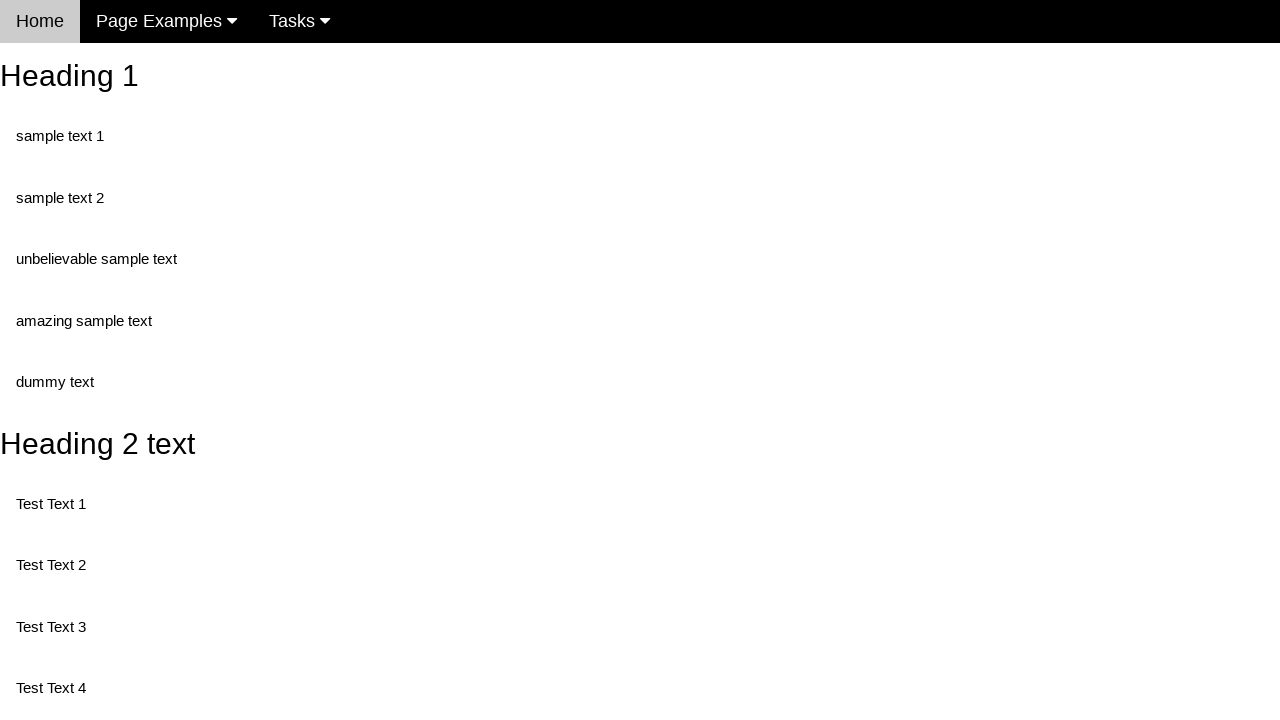

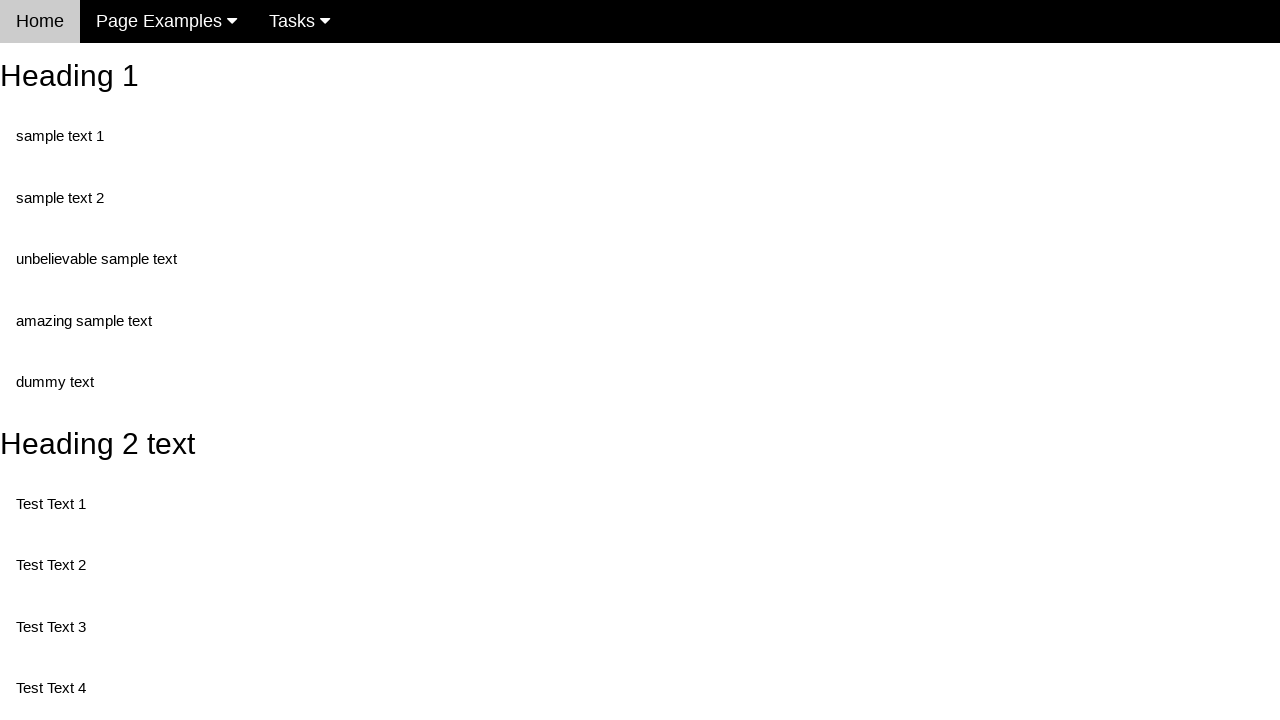